Tests login form validation by entering username and password credentials and submitting the form

Starting URL: http://the-internet.herokuapp.com/login

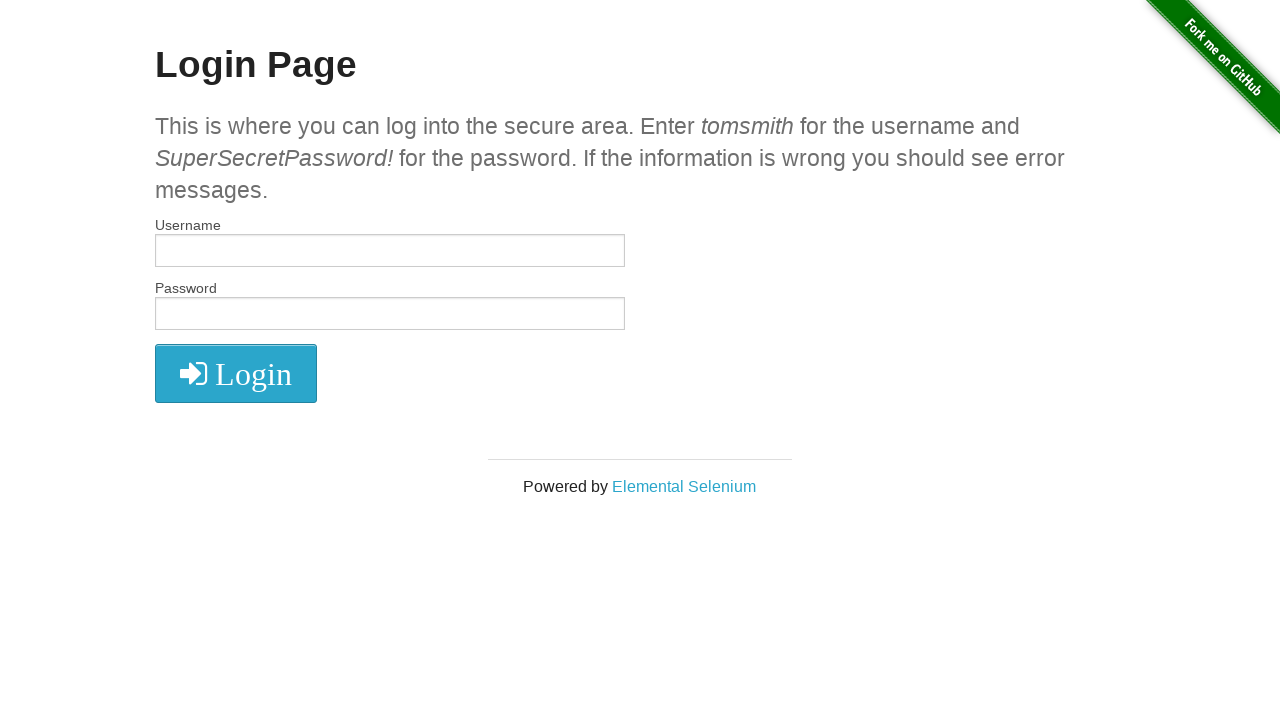

Entered username 'tomsmith' in the username field on #username
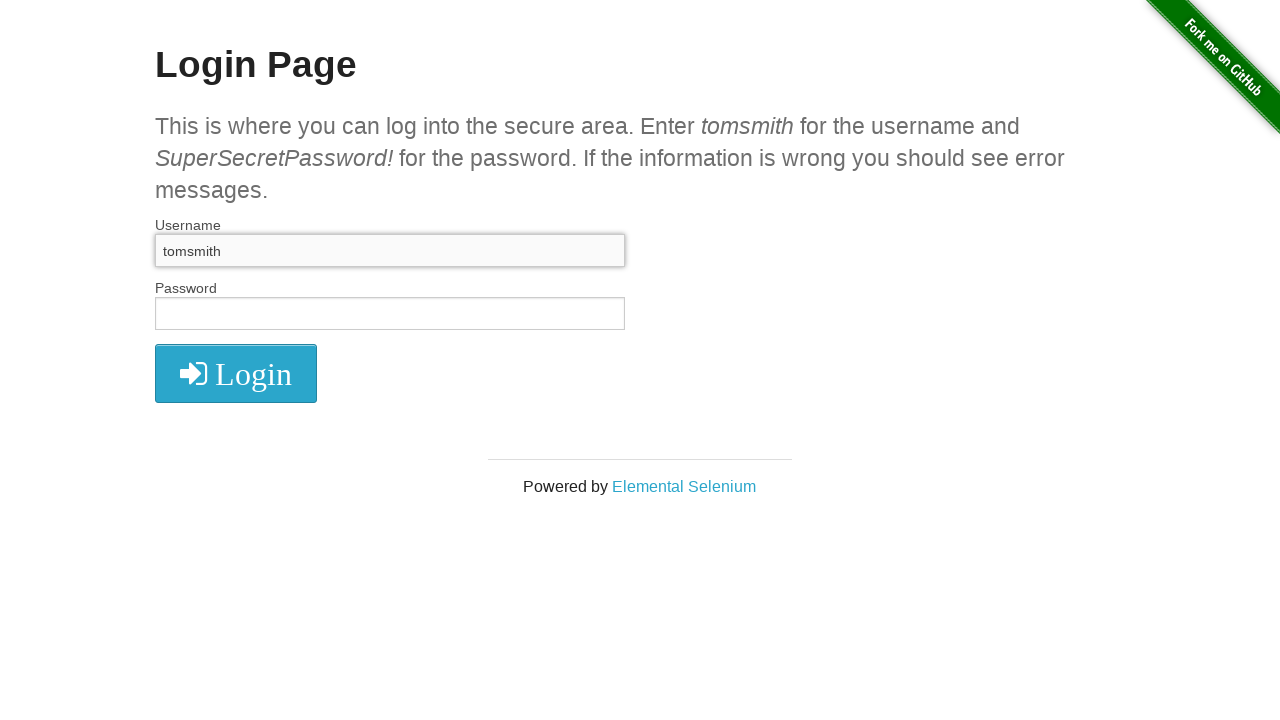

Entered password in the password field on #password
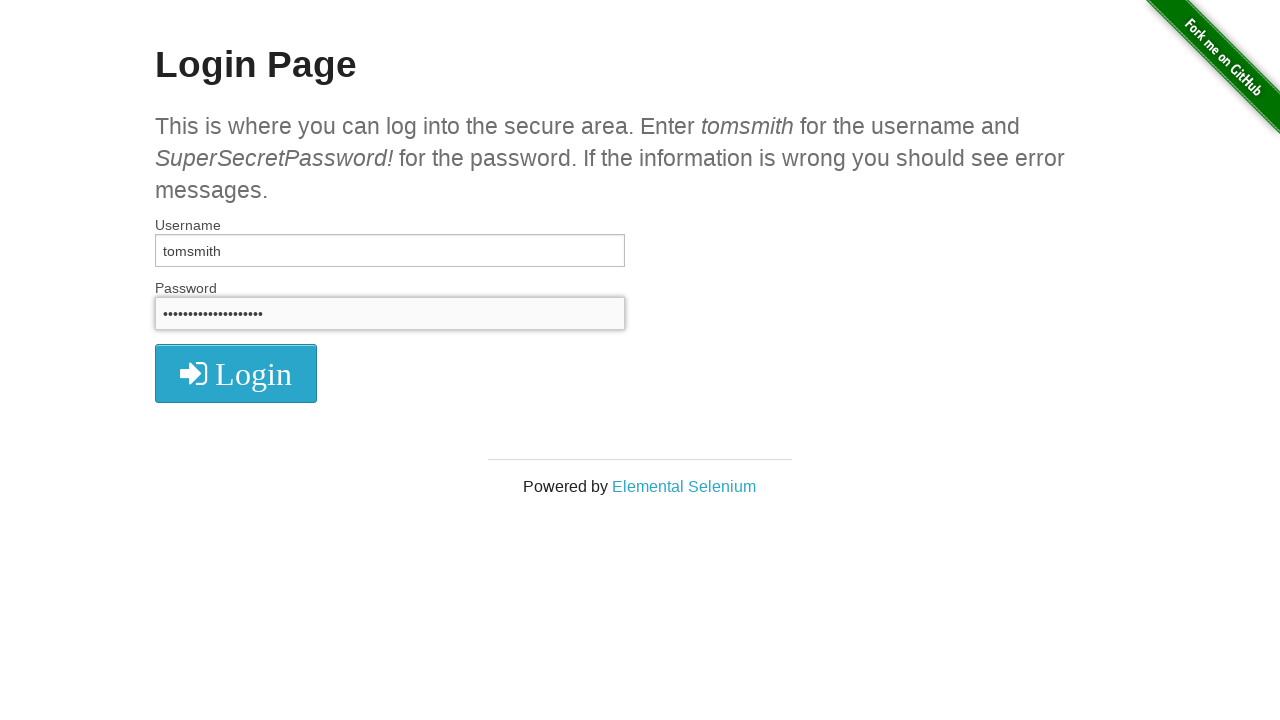

Clicked the login button to submit the form at (236, 373) on xpath=//*[@id="login"]/button
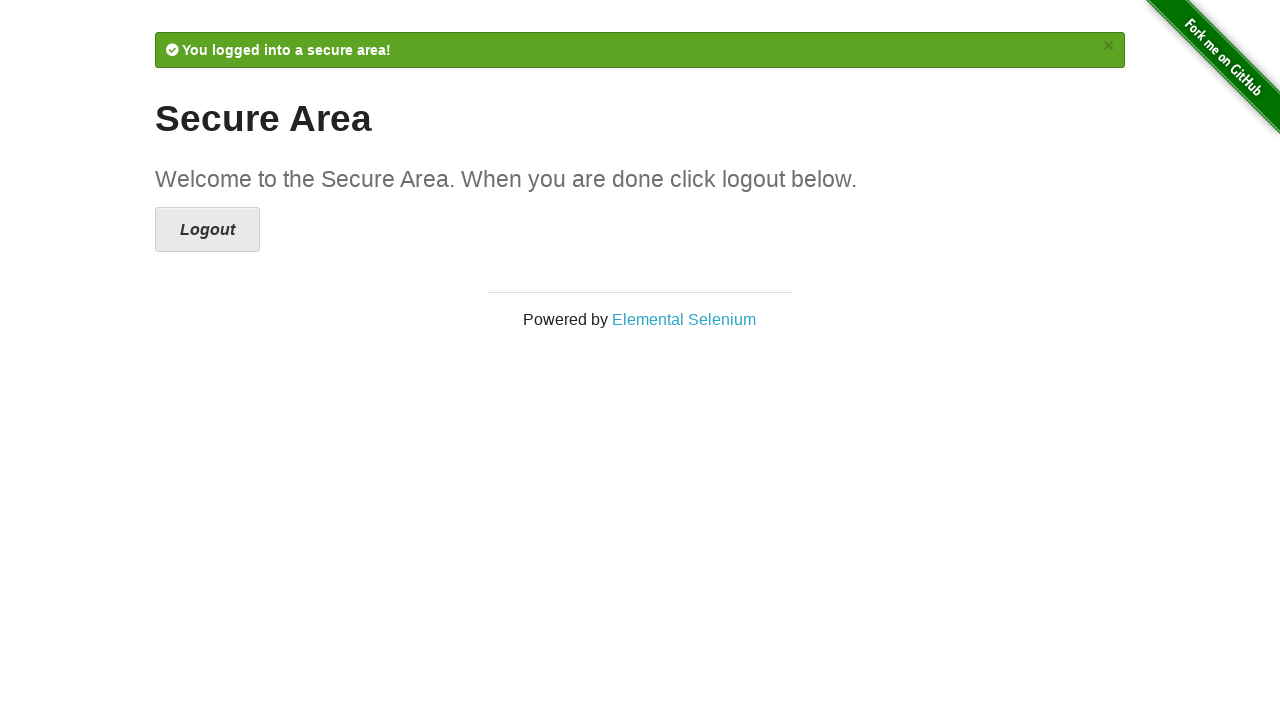

Login form submission completed and page fully loaded
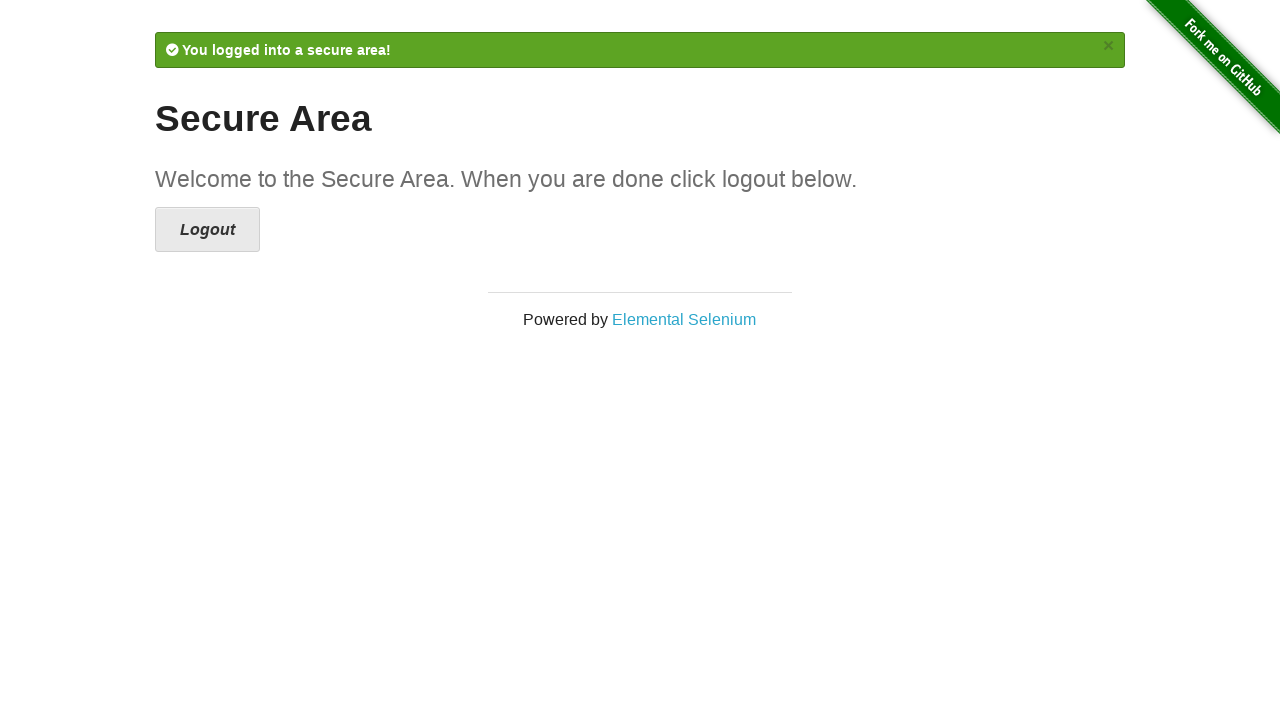

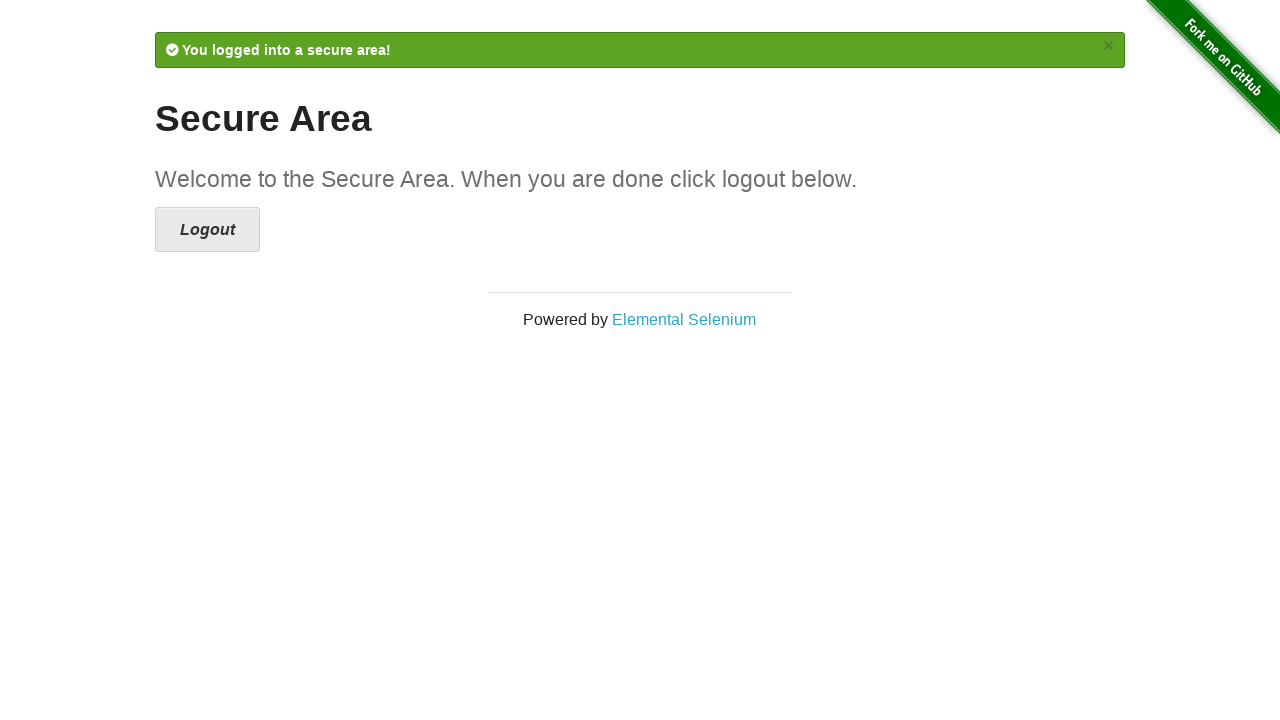